Tests flight ticket passenger selection by clicking to increment adult and child passenger counts using loops, then closing the passenger selection dropdown

Starting URL: https://rahulshettyacademy.com/dropdownsPractise/

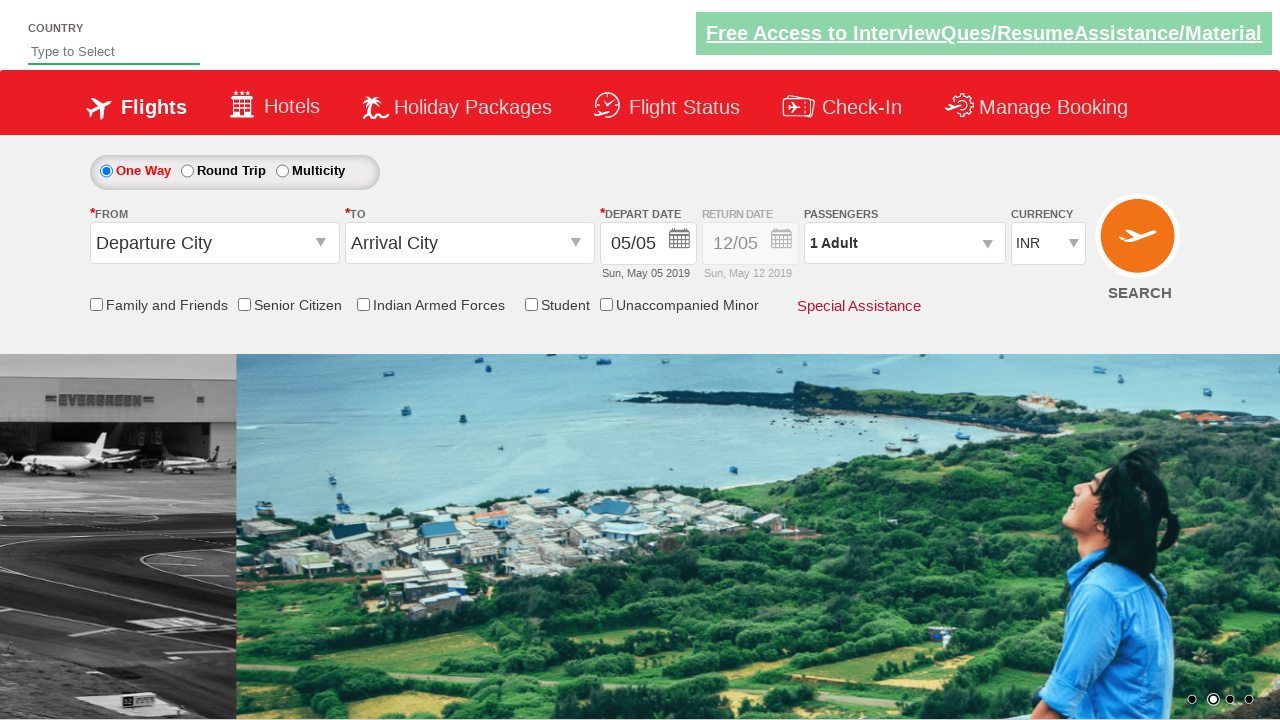

Clicked on passenger info dropdown to open it at (904, 243) on #divpaxinfo
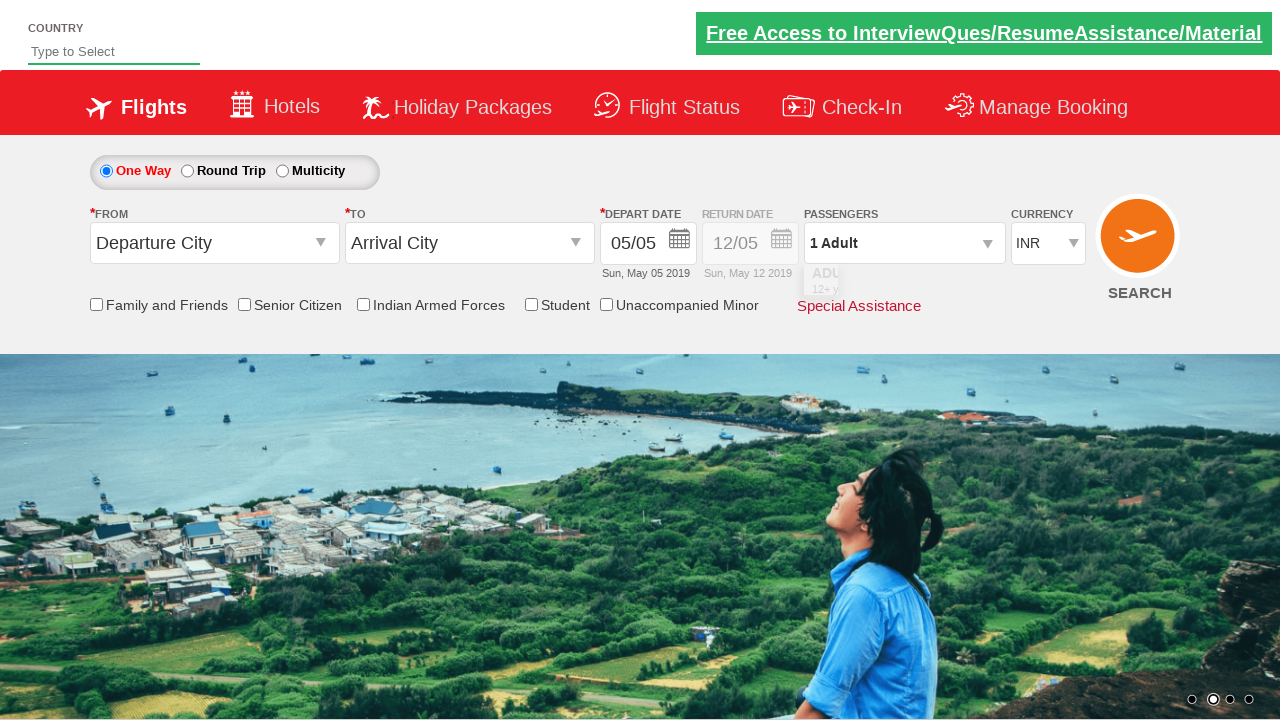

Adult increment button became visible
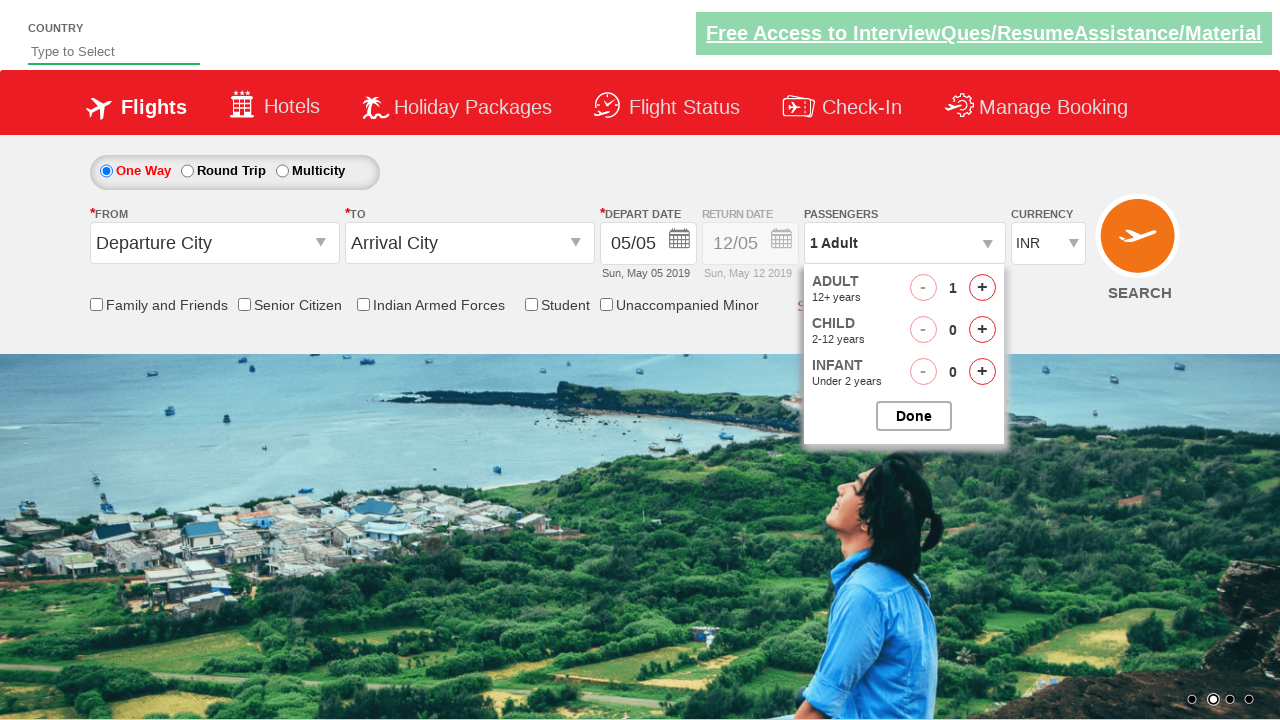

Clicked adult increment button at (982, 288) on #hrefIncAdt
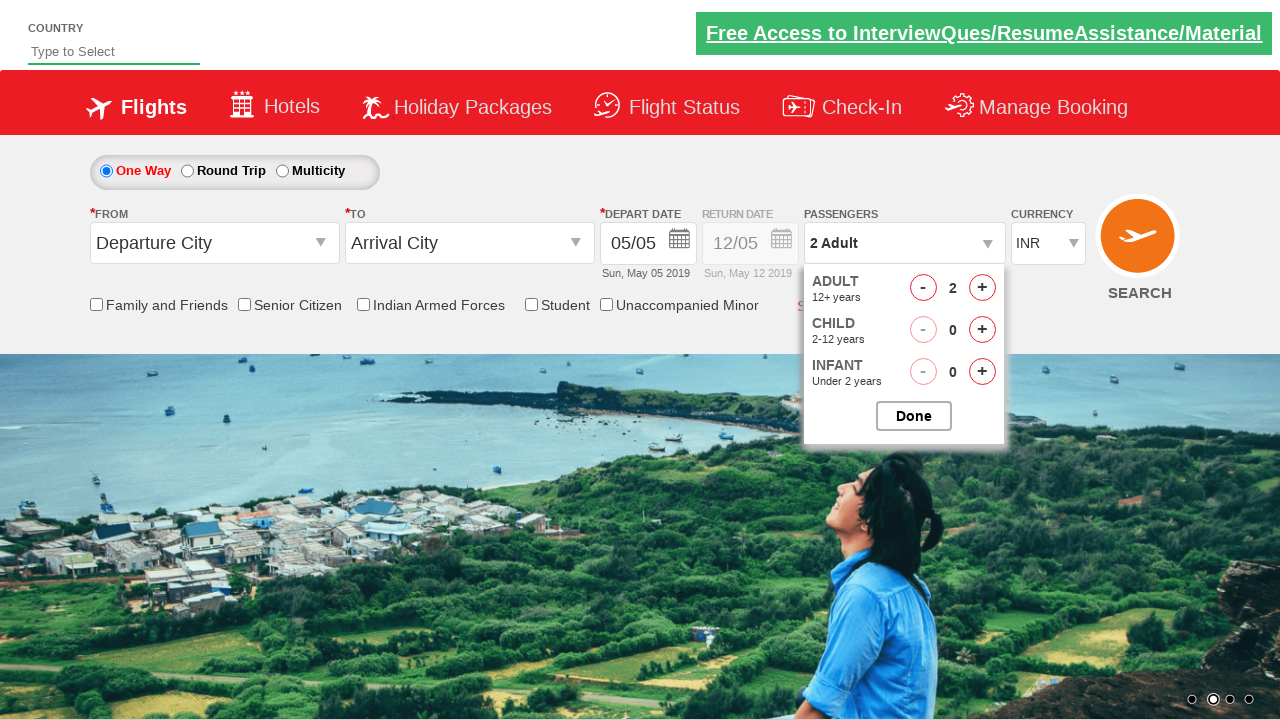

Clicked adult increment button at (982, 288) on #hrefIncAdt
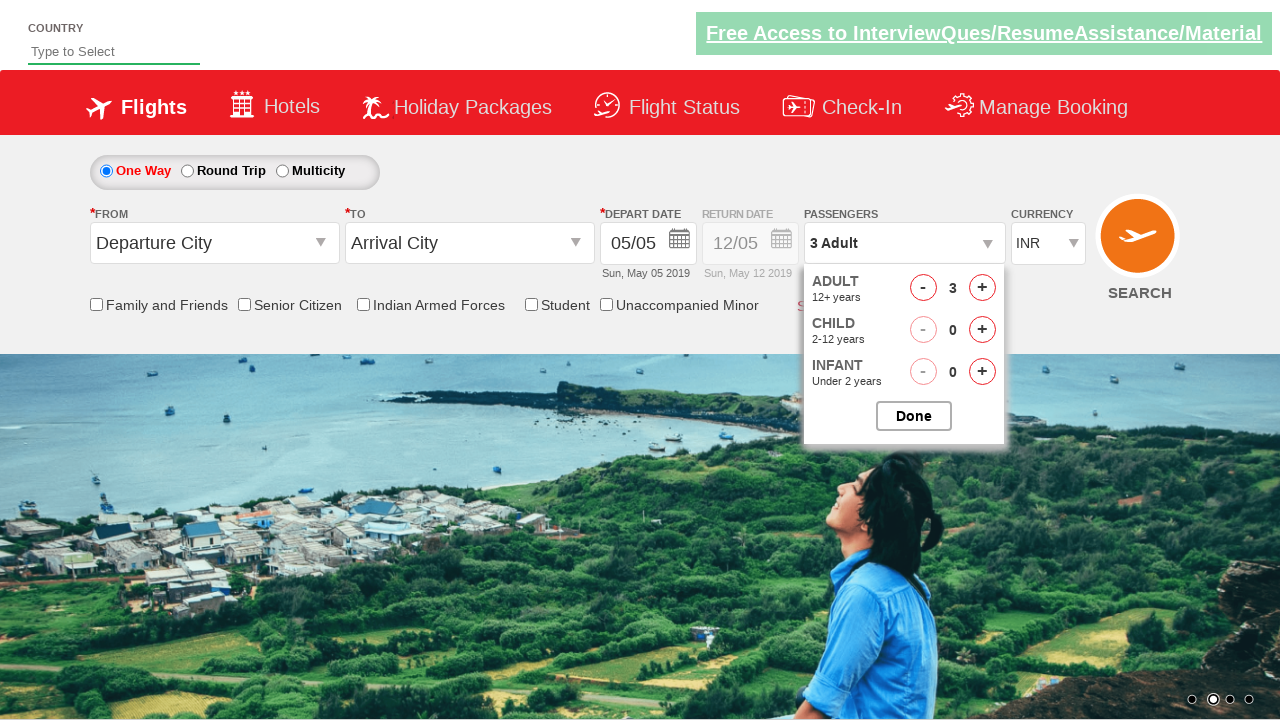

Clicked adult increment button at (982, 288) on #hrefIncAdt
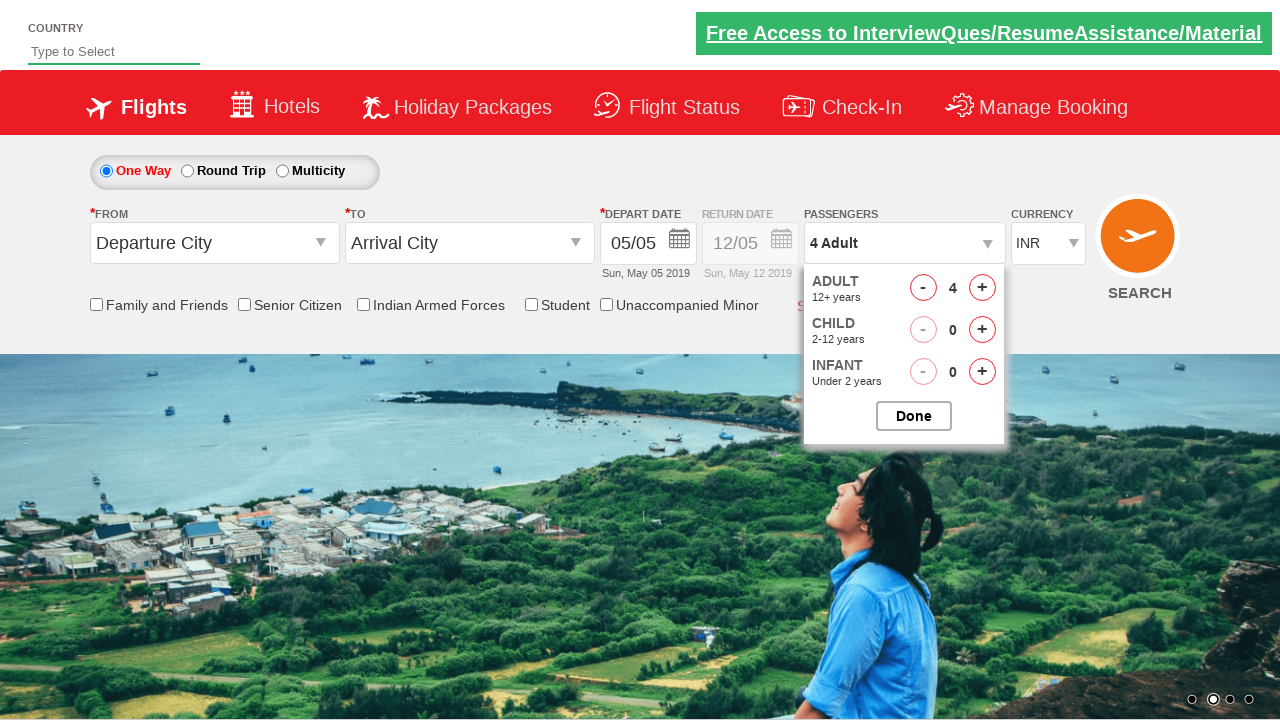

Clicked adult increment button at (982, 288) on #hrefIncAdt
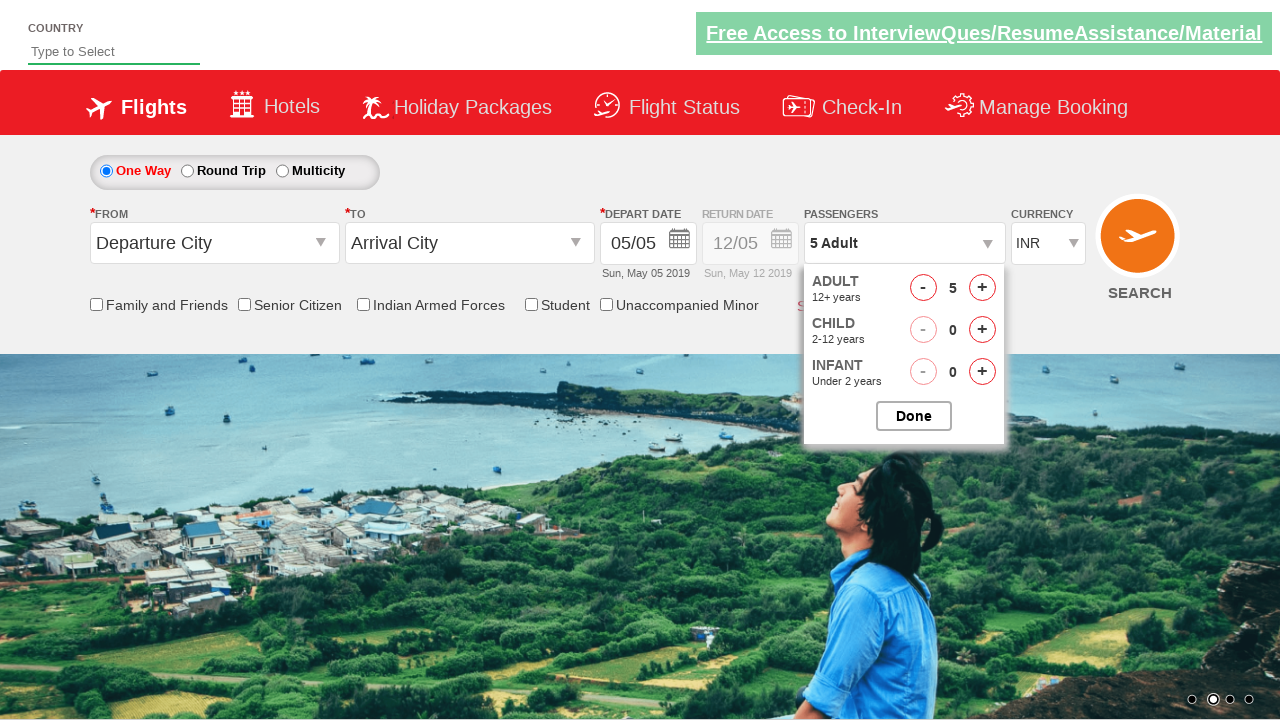

Clicked child increment button at (982, 330) on span#hrefIncChd
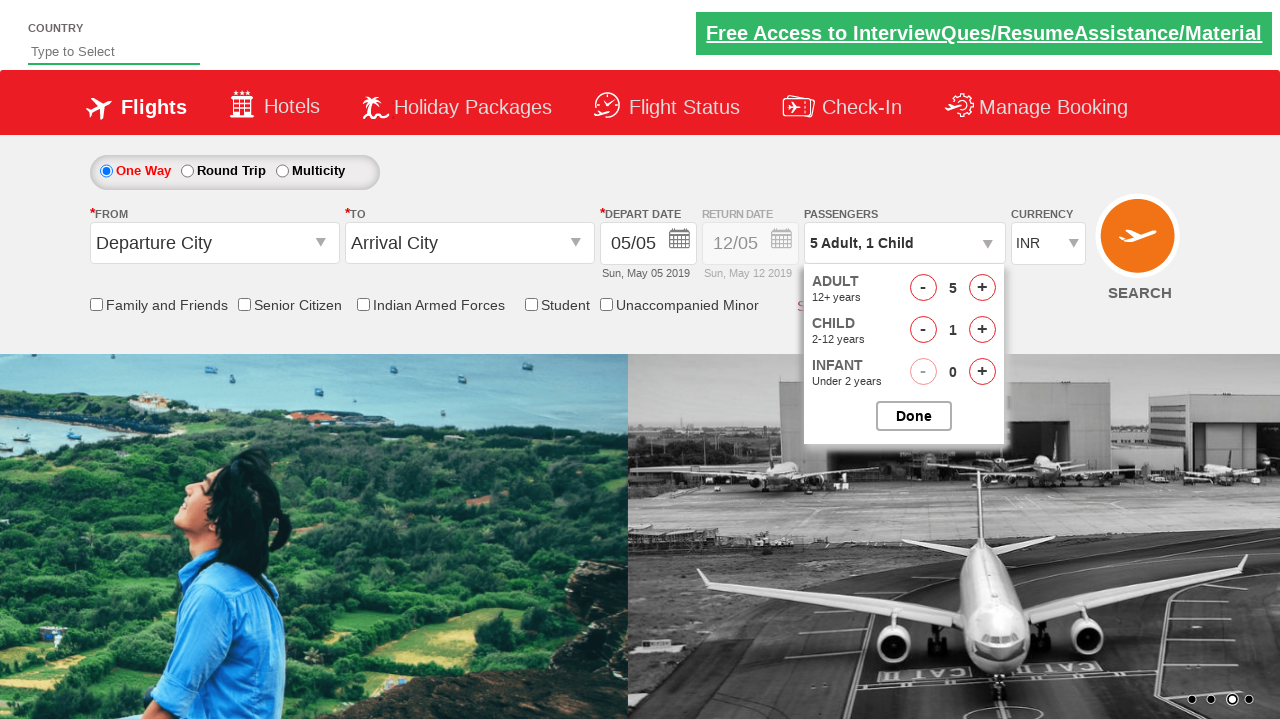

Clicked child increment button at (982, 330) on span#hrefIncChd
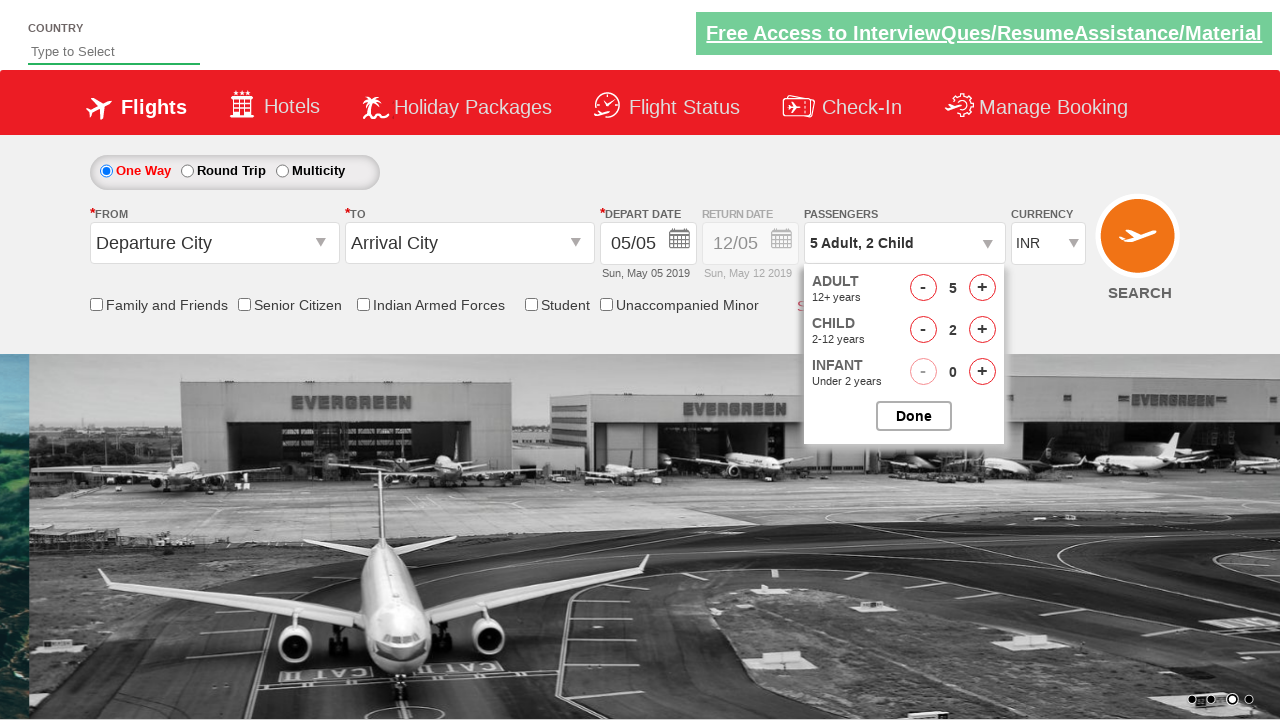

Done button became visible
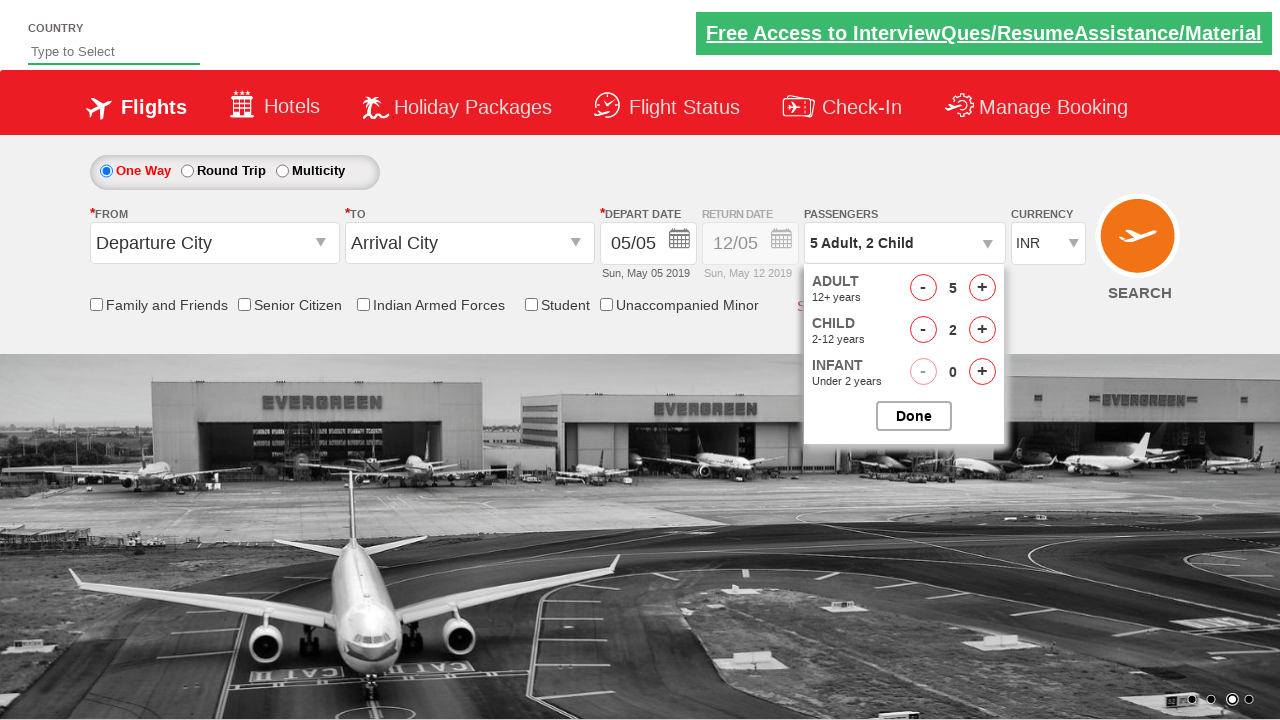

Clicked close button to confirm passenger selection at (914, 416) on #btnclosepaxoption
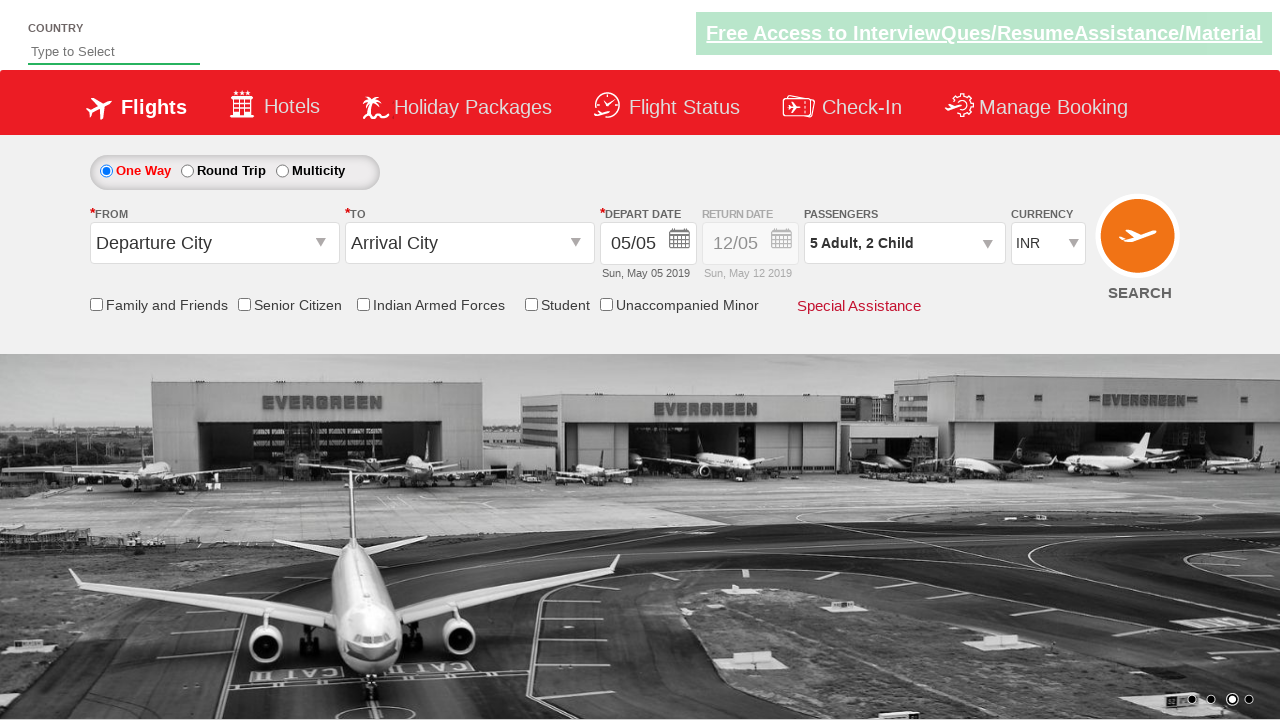

Passenger info dropdown closed and updated
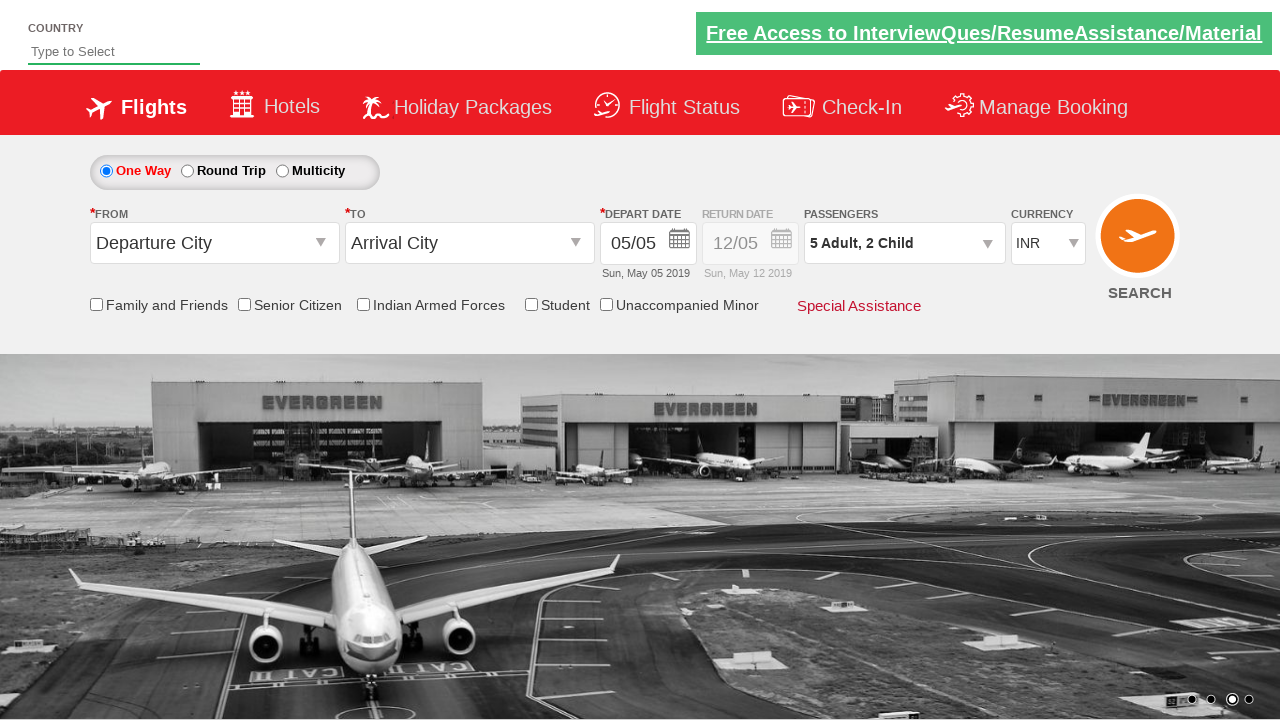

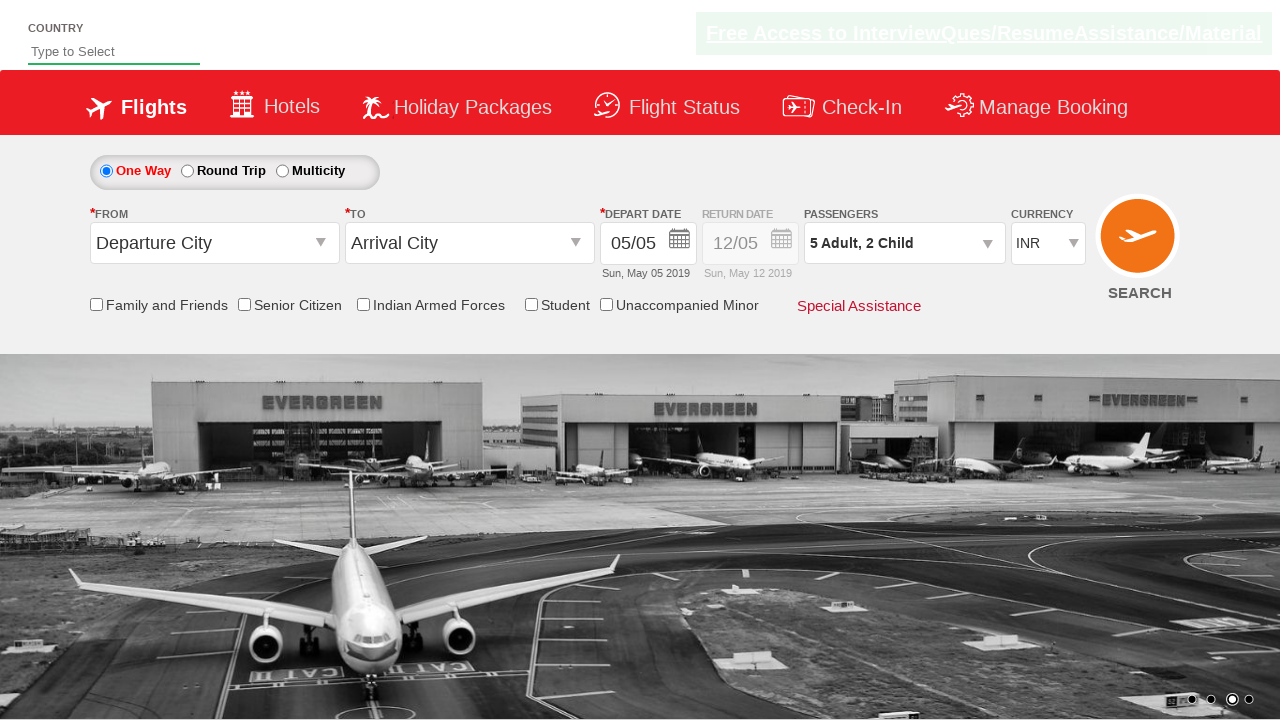